Tests dropdown selection functionality by selecting an option by its value from a select menu on TutorialsPoint's Selenium practice page

Starting URL: https://www.tutorialspoint.com/selenium/practice/select-menu.php

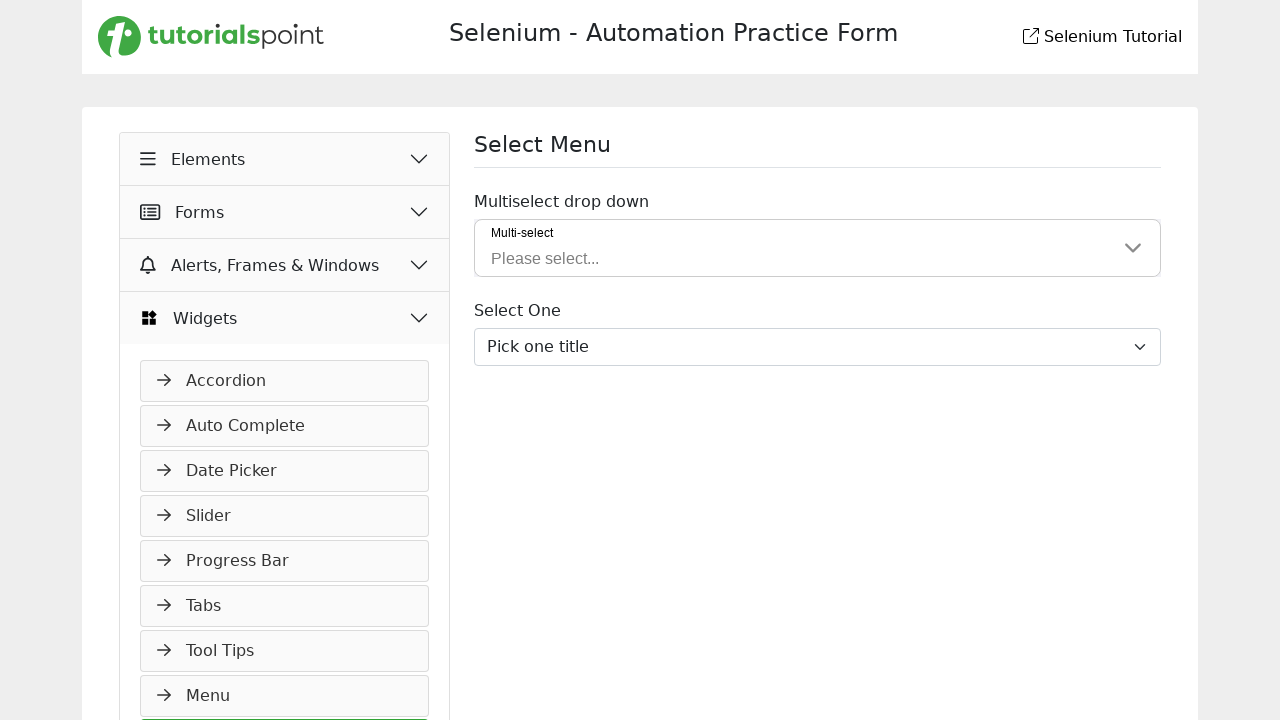

Waited for dropdown menu to be visible
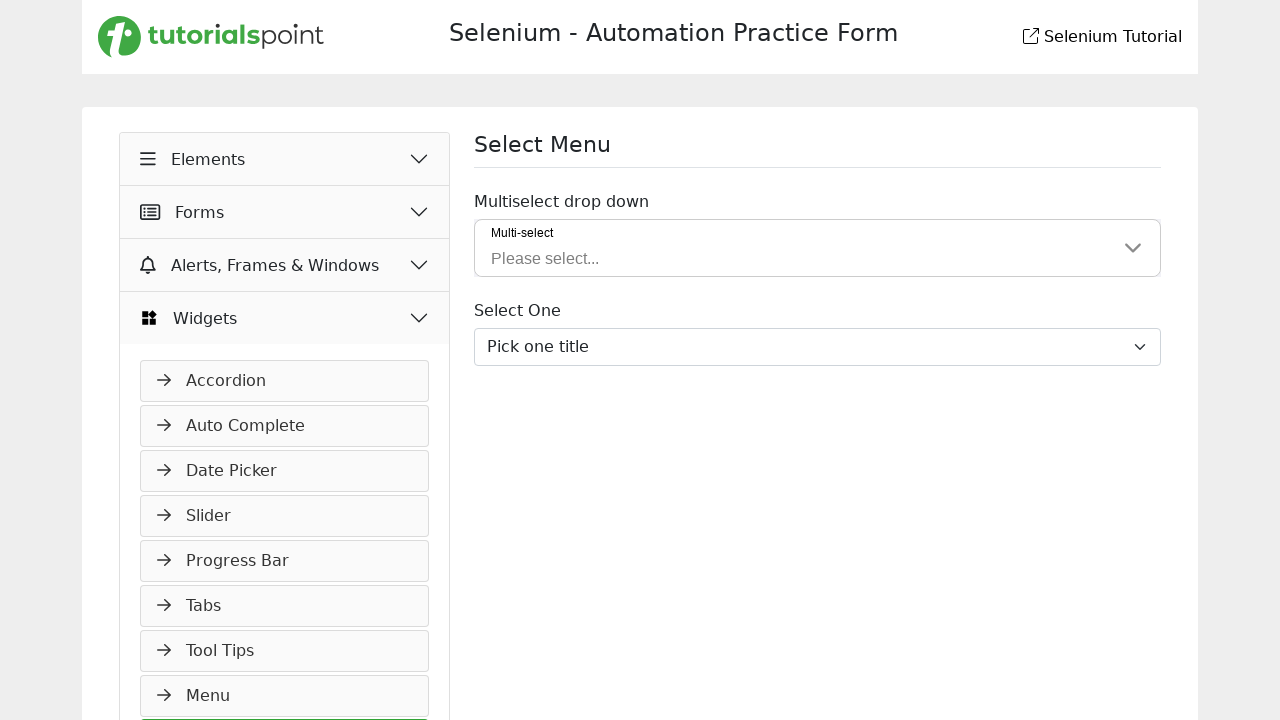

Selected option with value '1' from dropdown menu on #inputGroupSelect03
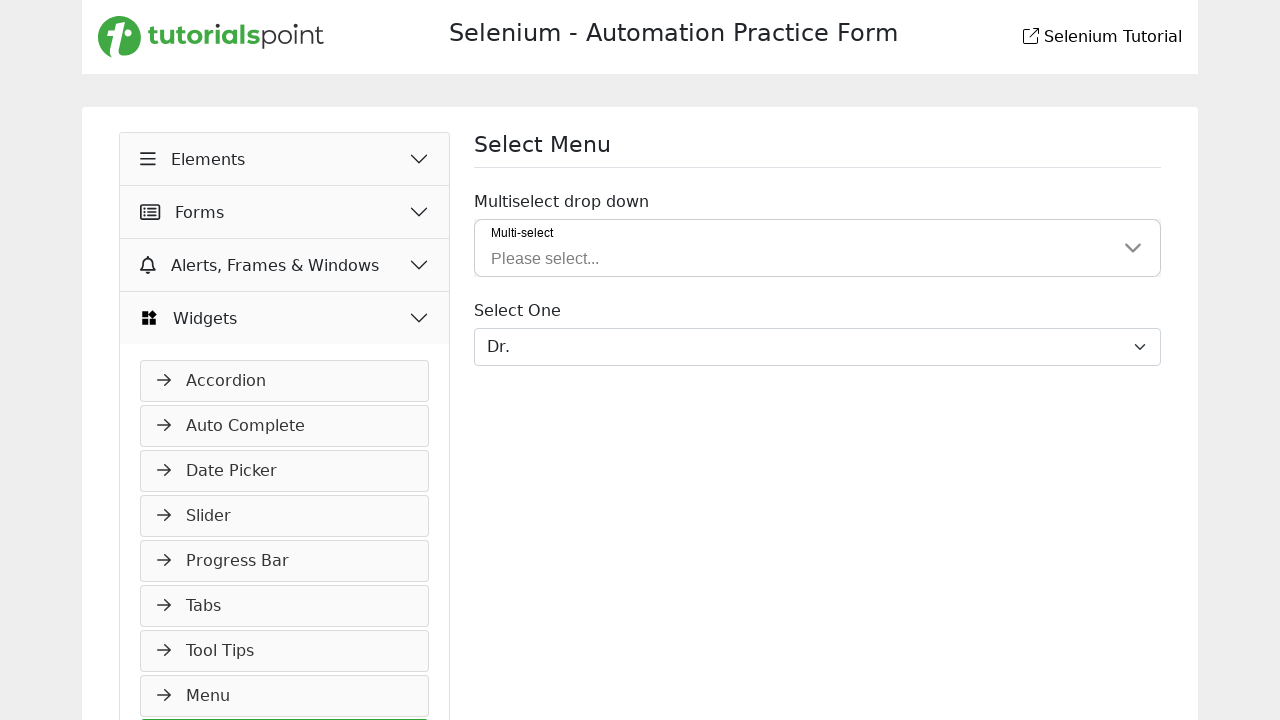

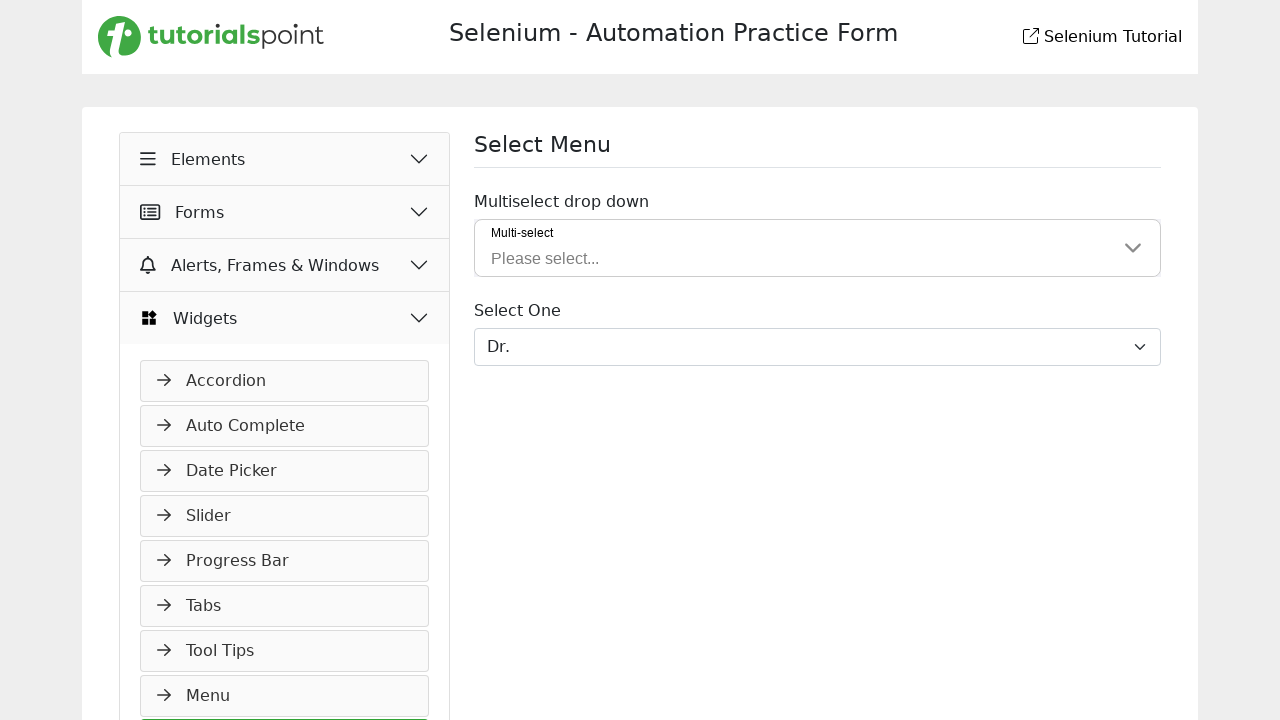